Tests checkbox functionality on leafground.com by clicking on a basic checkbox and then selecting the "other" option from a group of checkboxes

Starting URL: https://leafground.com/checkbox.xhtml

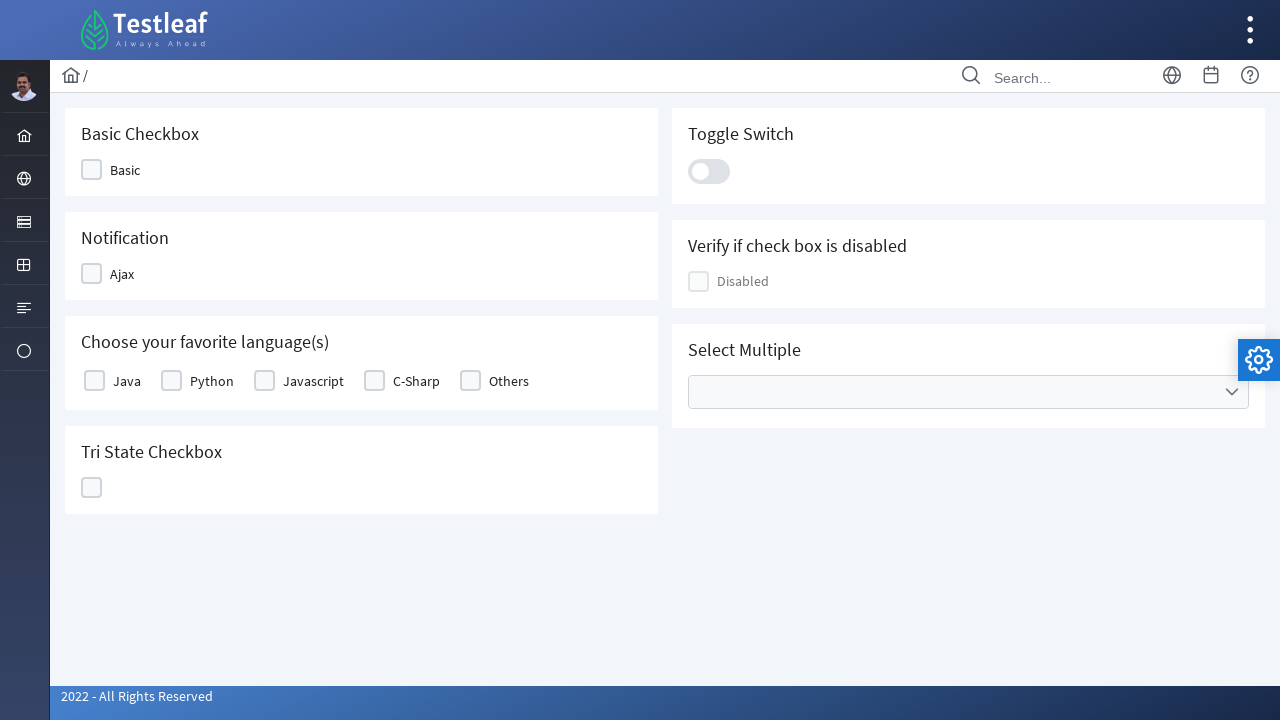

Clicked the basic checkbox at (92, 170) on xpath=//*[@id='j_idt87:j_idt89']/div[2]
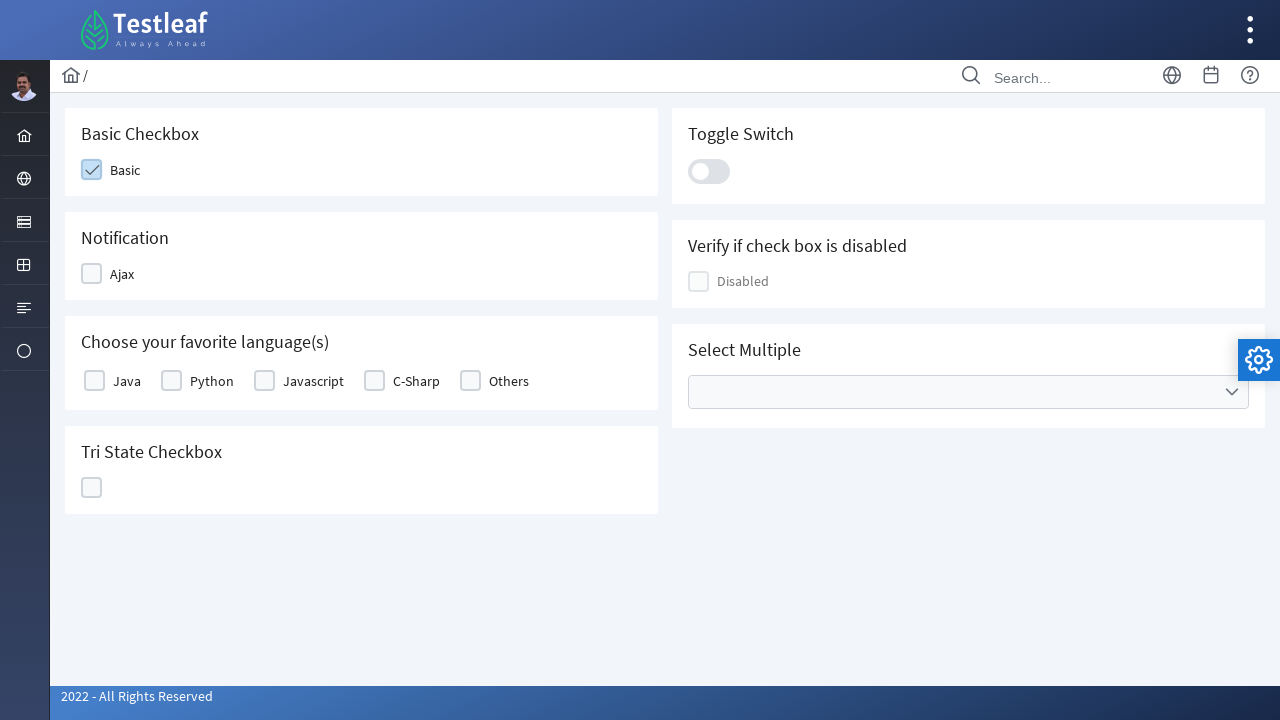

Clicked the 'other' checkbox option from the group at (470, 381) on xpath=/html/body/div[1]/div[5]/div[2]/form/div/div[1]/div[3]/div/div/table/tbody
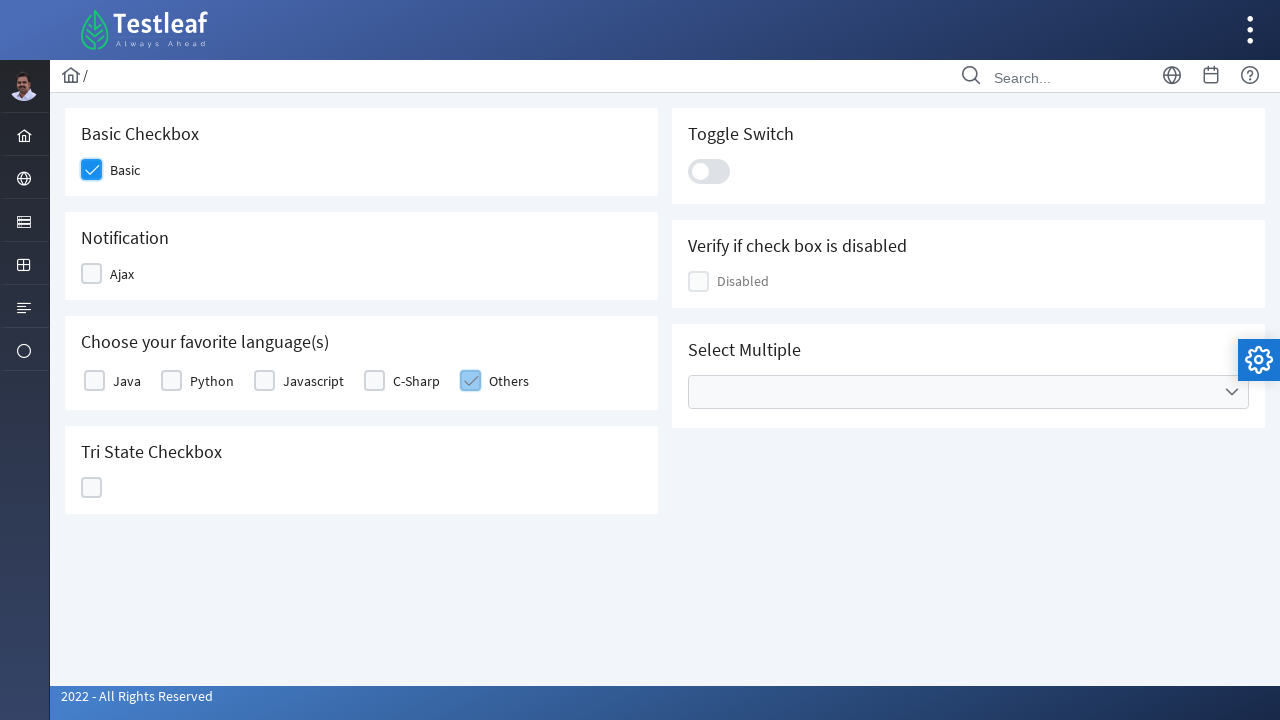

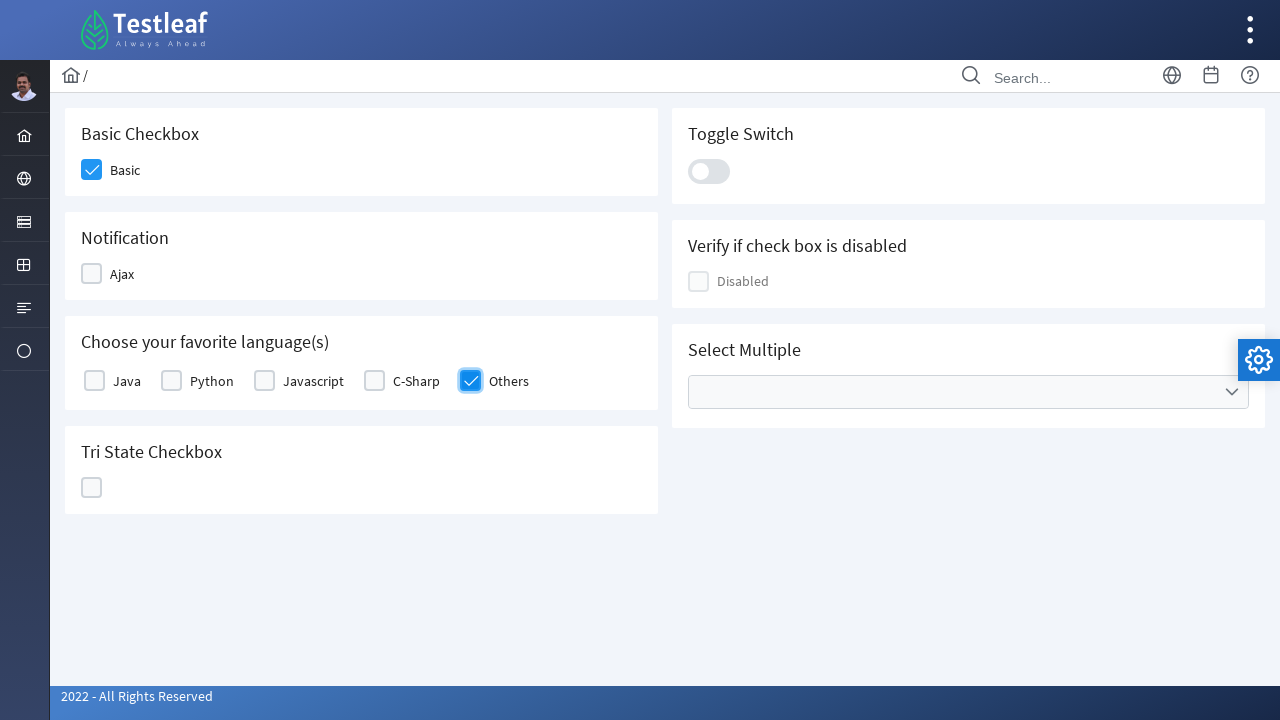